Tests that clicking the Due column header sorts the table data in ascending order by verifying the numerical values are sorted correctly.

Starting URL: http://the-internet.herokuapp.com/tables

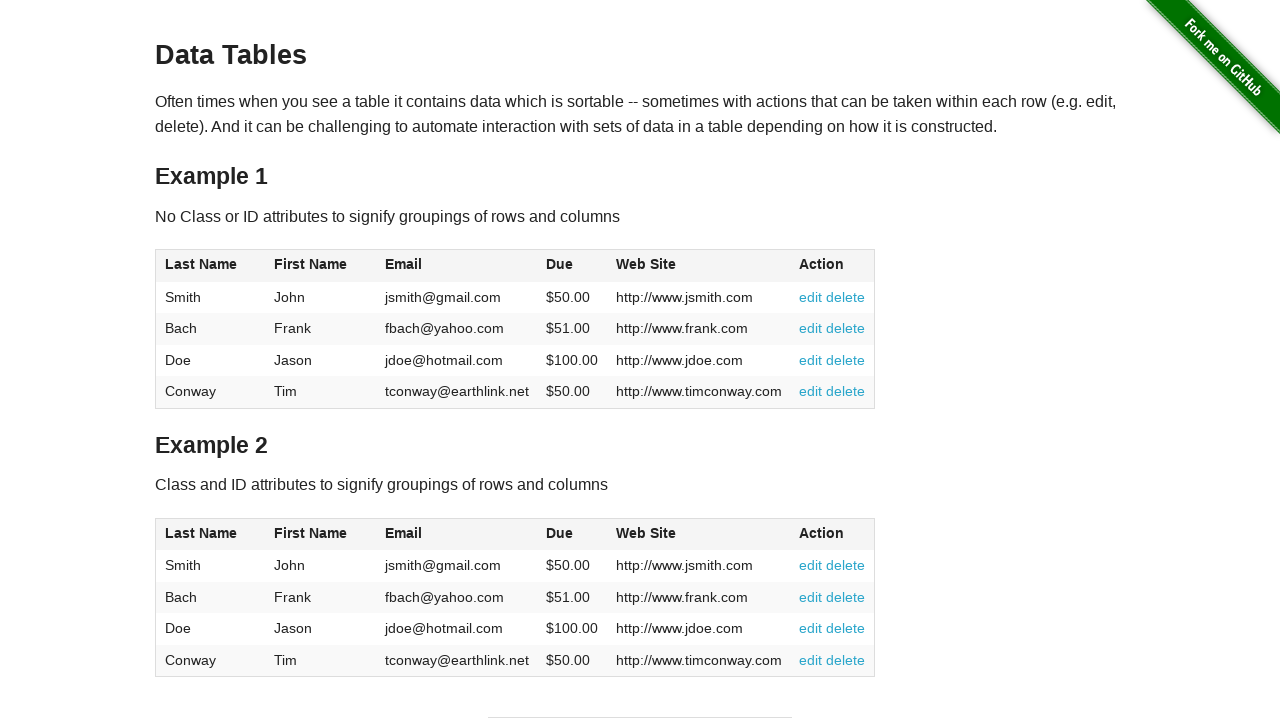

Clicked Due column header to sort in ascending order at (572, 266) on #table1 thead tr th:nth-of-type(4)
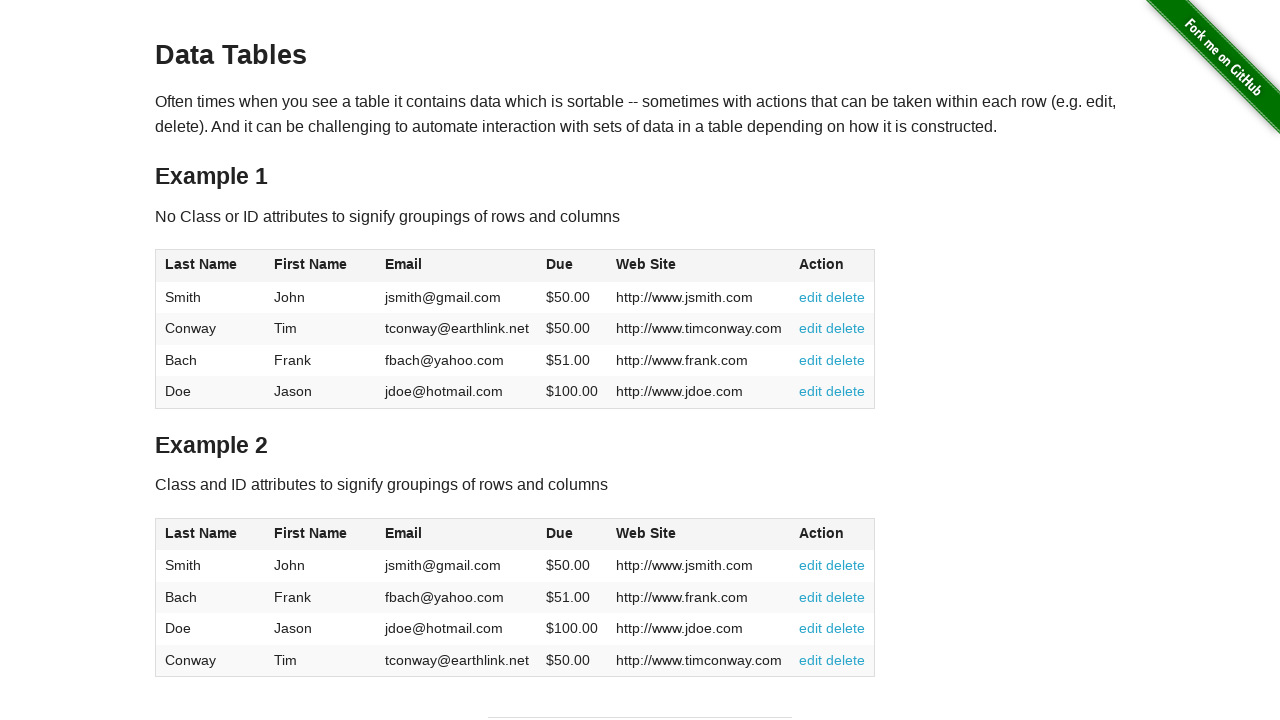

Due column table data loaded and ready for verification
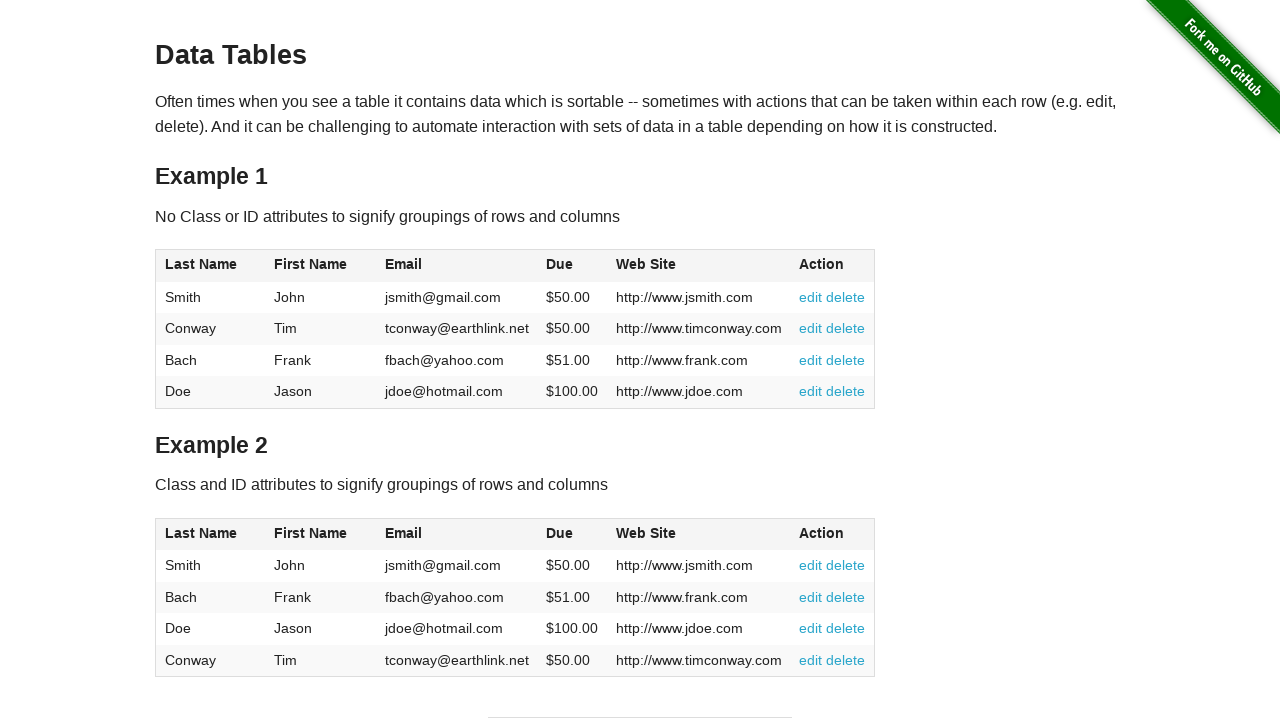

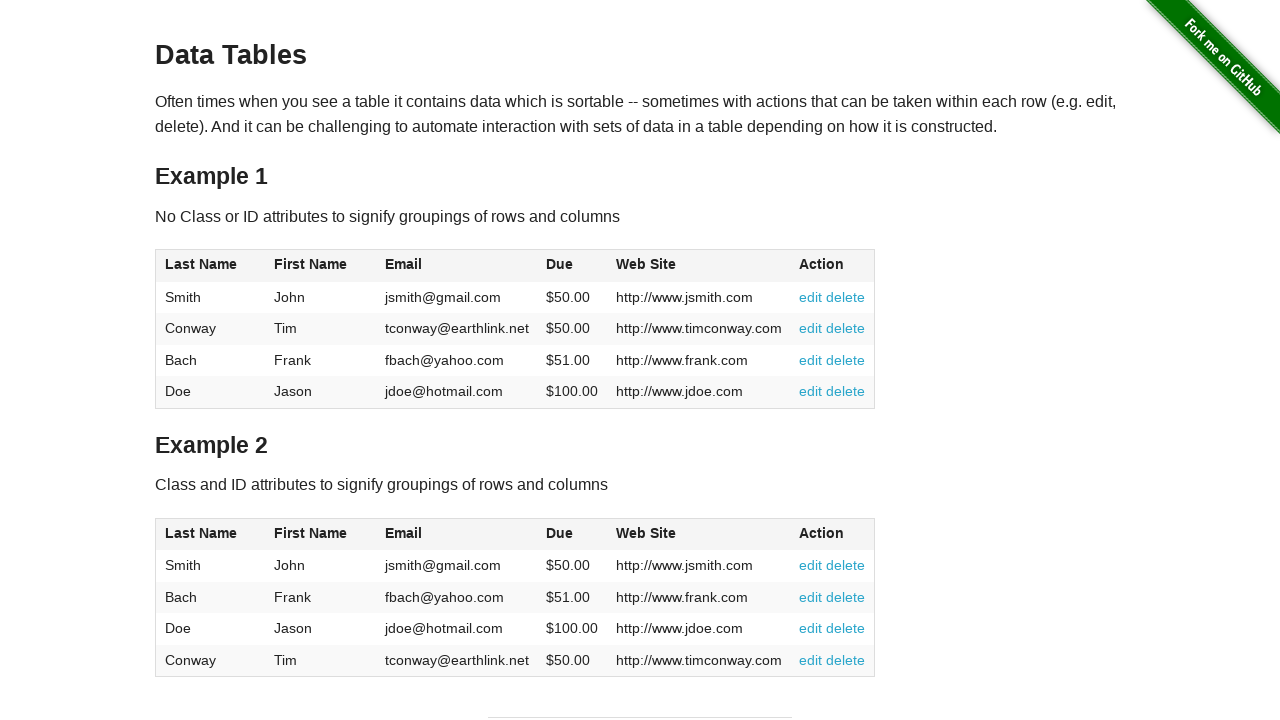